Tests that the "peopleRule" radio button is checked by default on the math exercise page

Starting URL: https://suninjuly.github.io/math.html

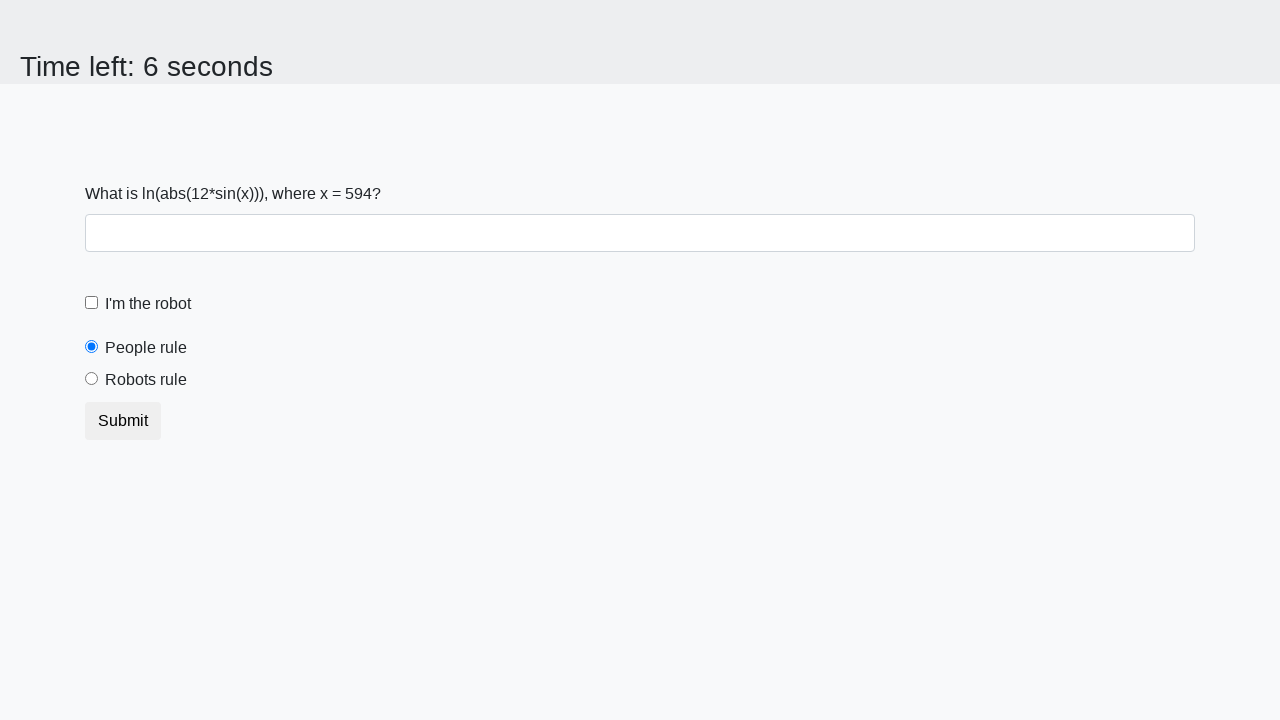

Located the 'peopleRule' radio button element
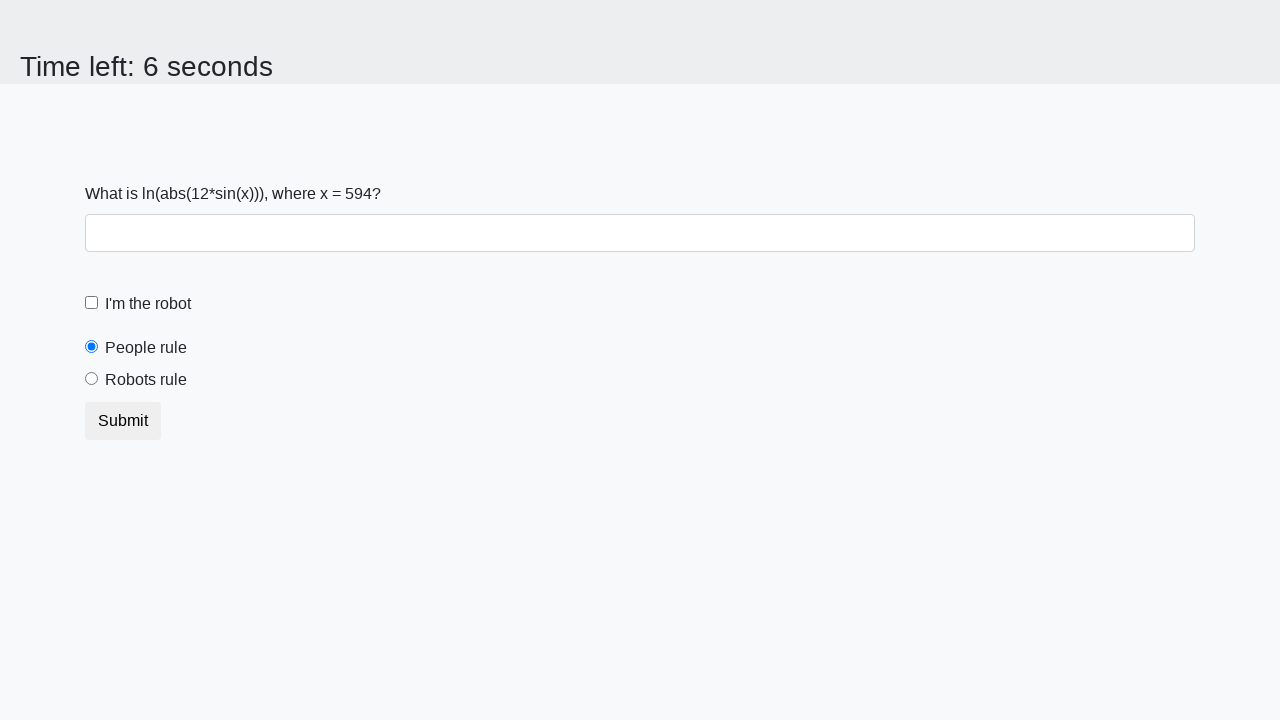

Waited for the 'peopleRule' radio button to be present
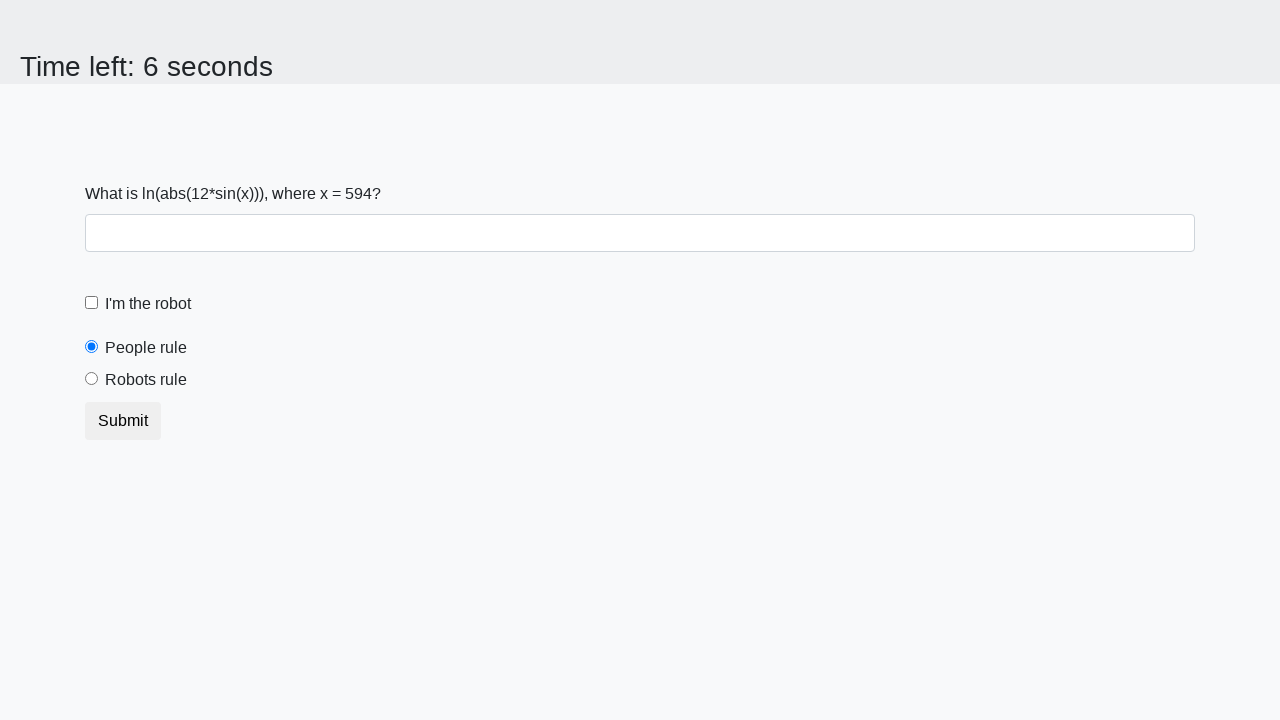

Verified that the 'peopleRule' radio button is checked by default
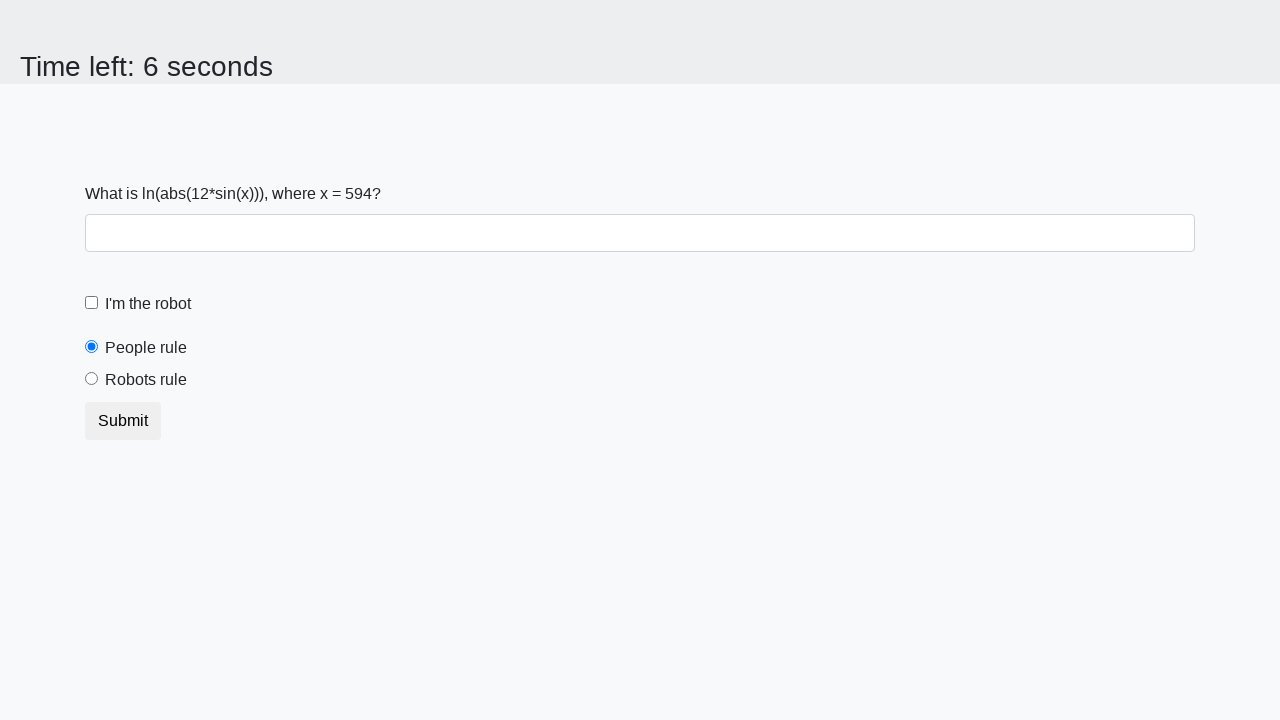

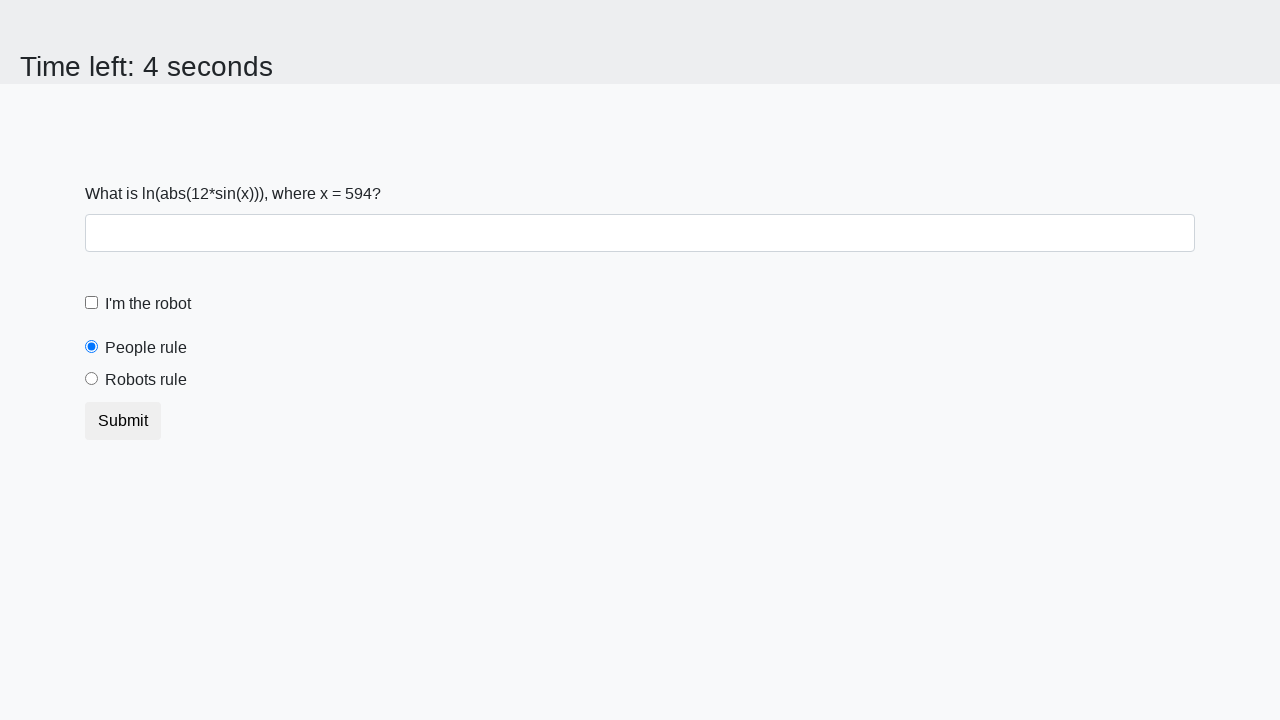